Verifies that the href attribute of the Elemental Selenium link is correct

Starting URL: https://the-internet.herokuapp.com/

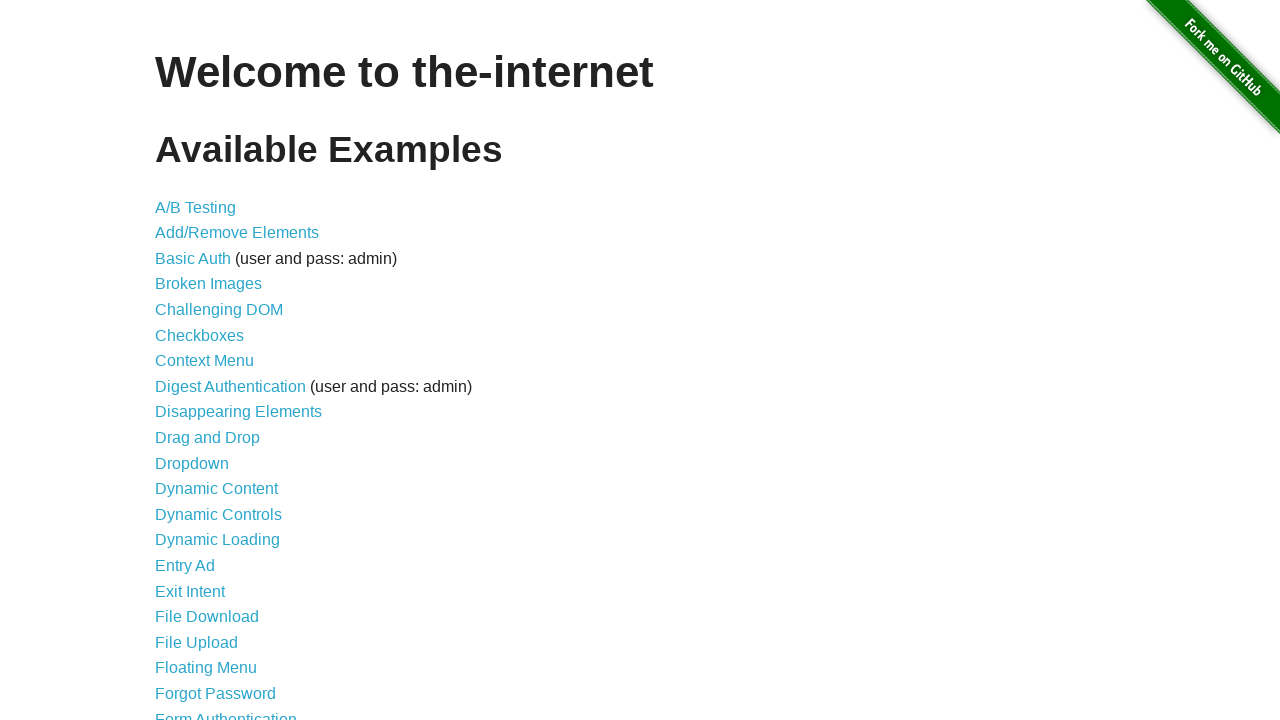

Navigated to the-internet.herokuapp.com home page
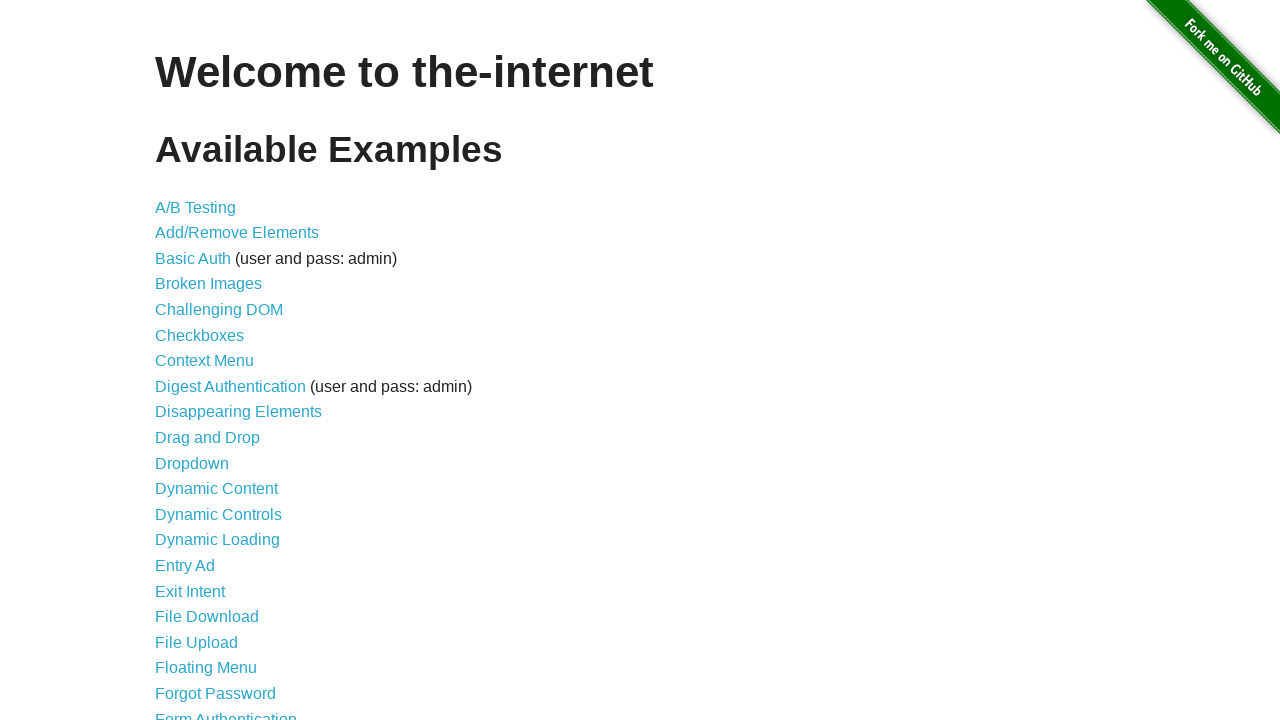

Clicked on Form Authentication link at (226, 712) on text=Form Authentication
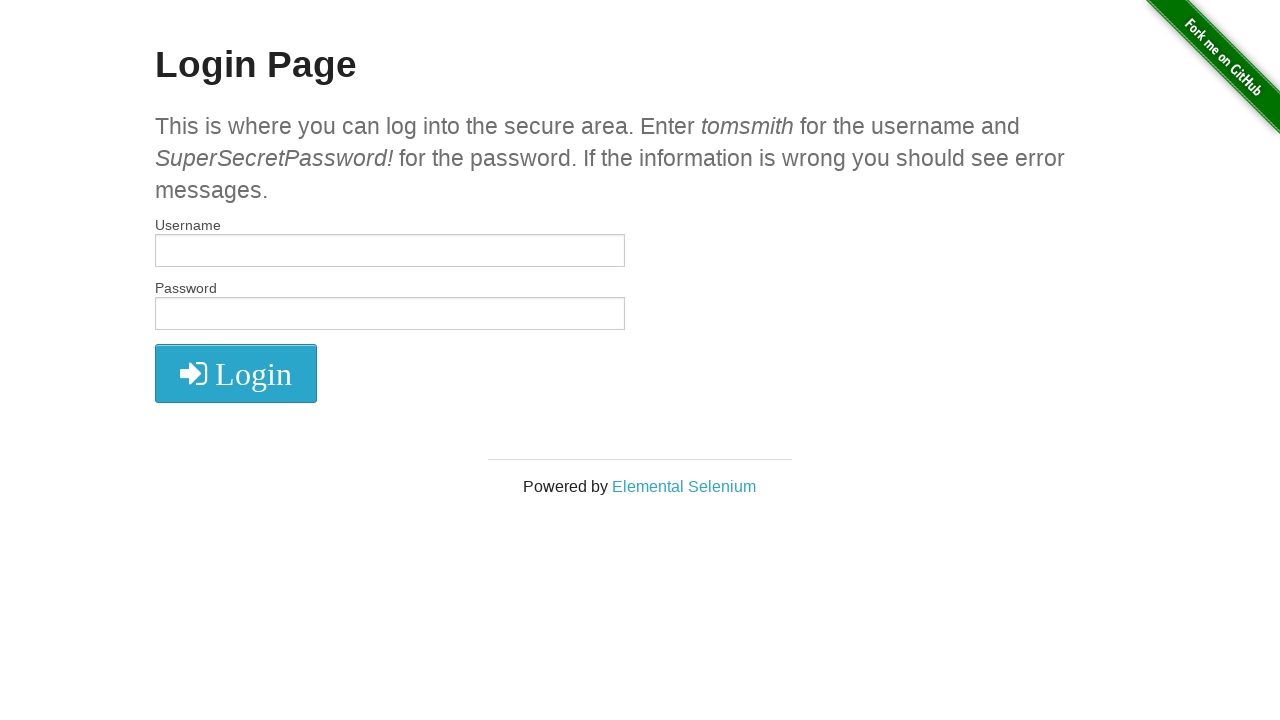

Retrieved href attribute from Elemental Selenium link
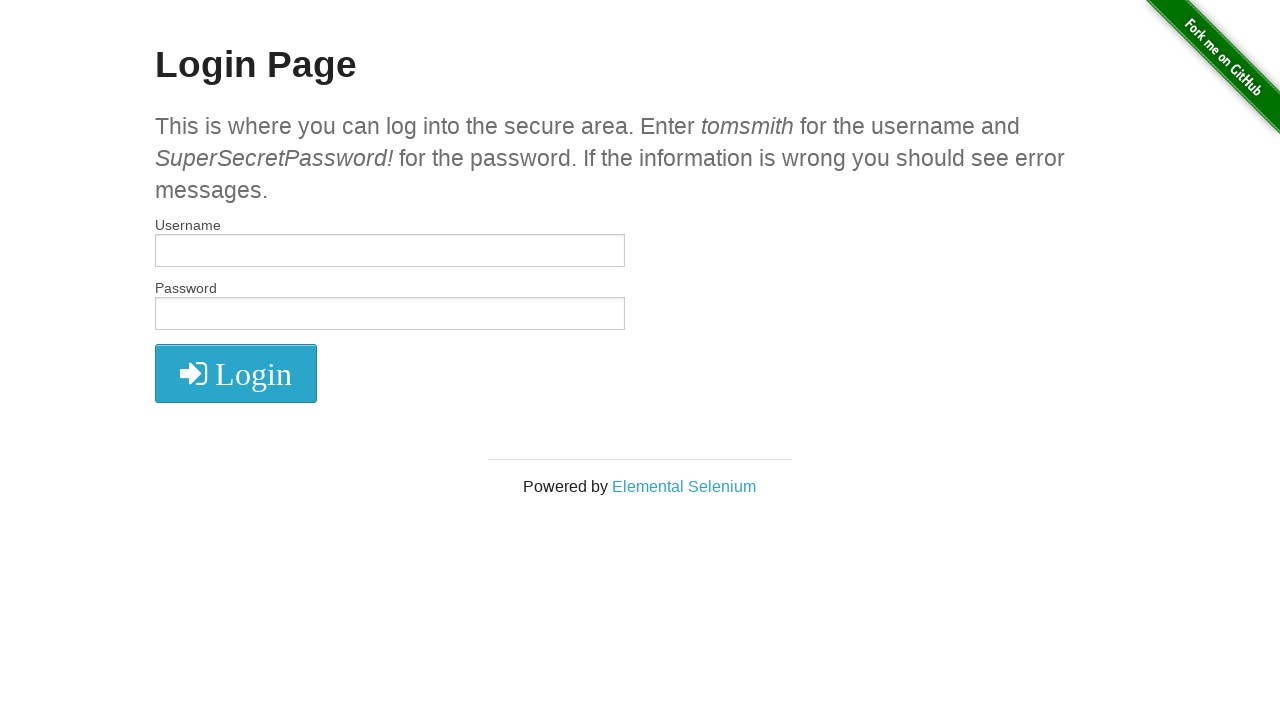

Verified that Elemental Selenium link href is correct: http://elementalselenium.com/
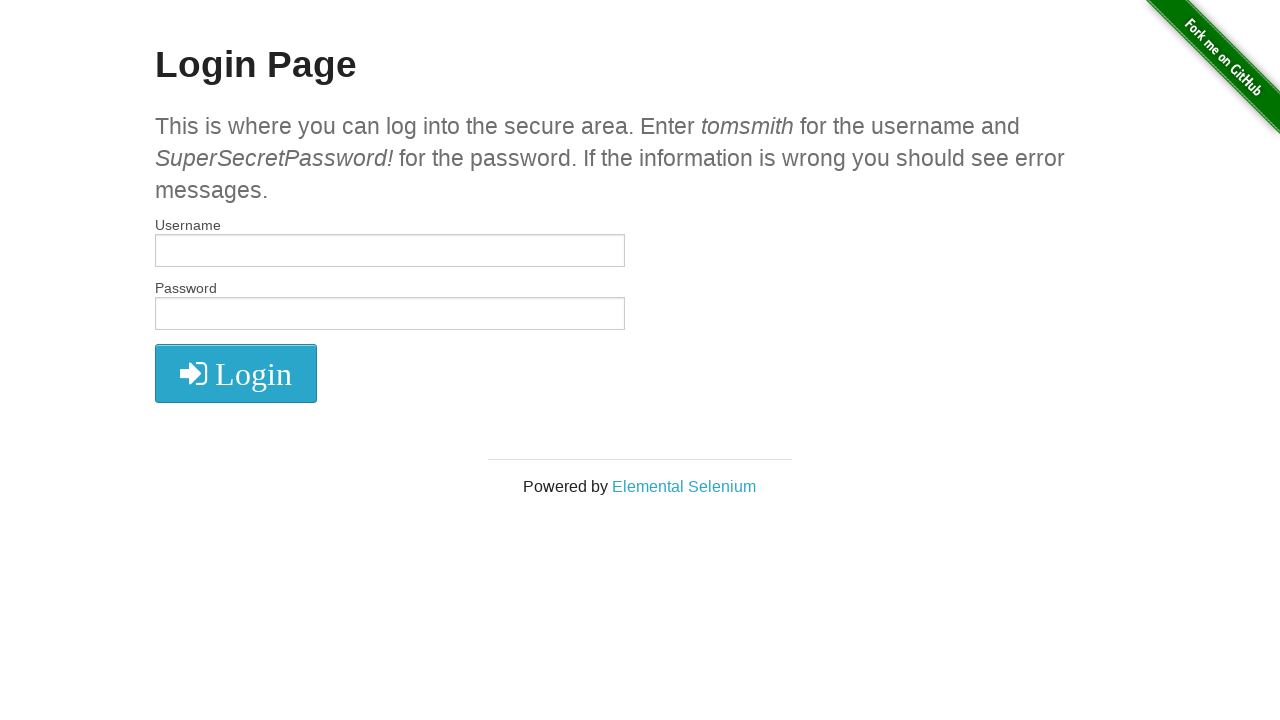

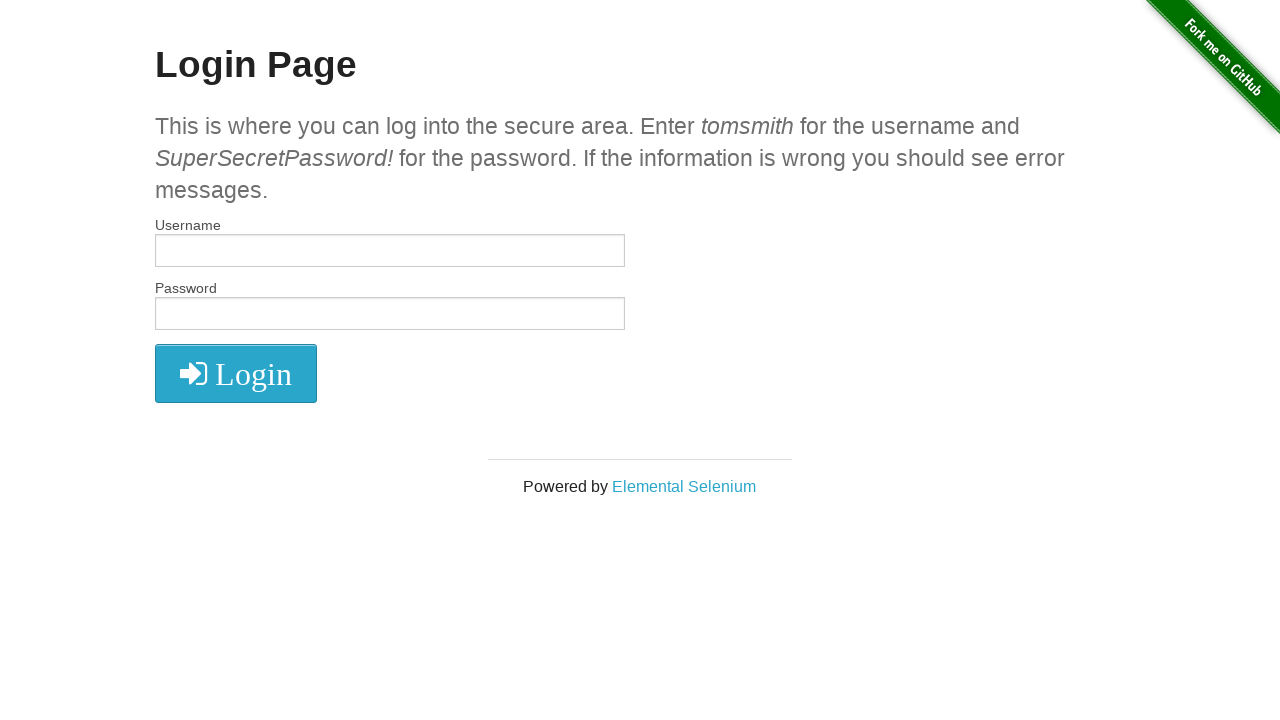